Tests autosuggestive dropdown functionality by typing a partial search term and waiting for dropdown suggestions to appear

Starting URL: https://rahulshettyacademy.com/dropdownsPractise/

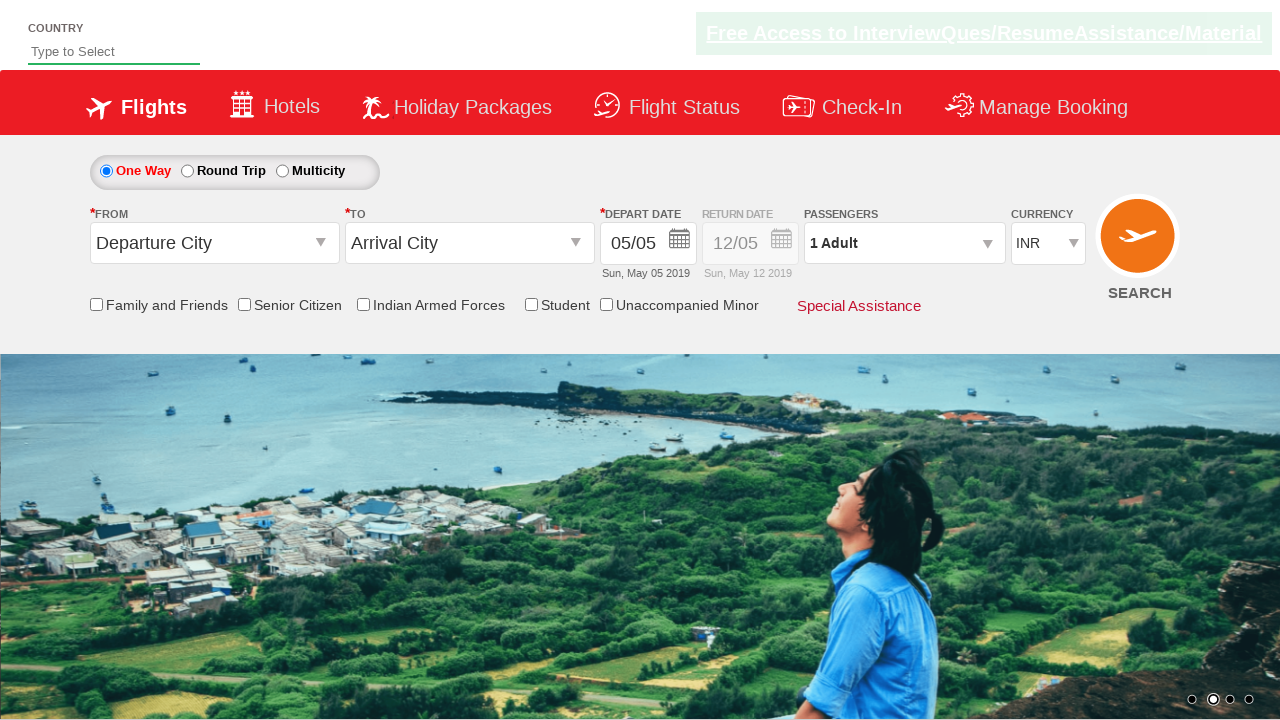

Filled autosuggest field with partial search term 'ind' on #autosuggest
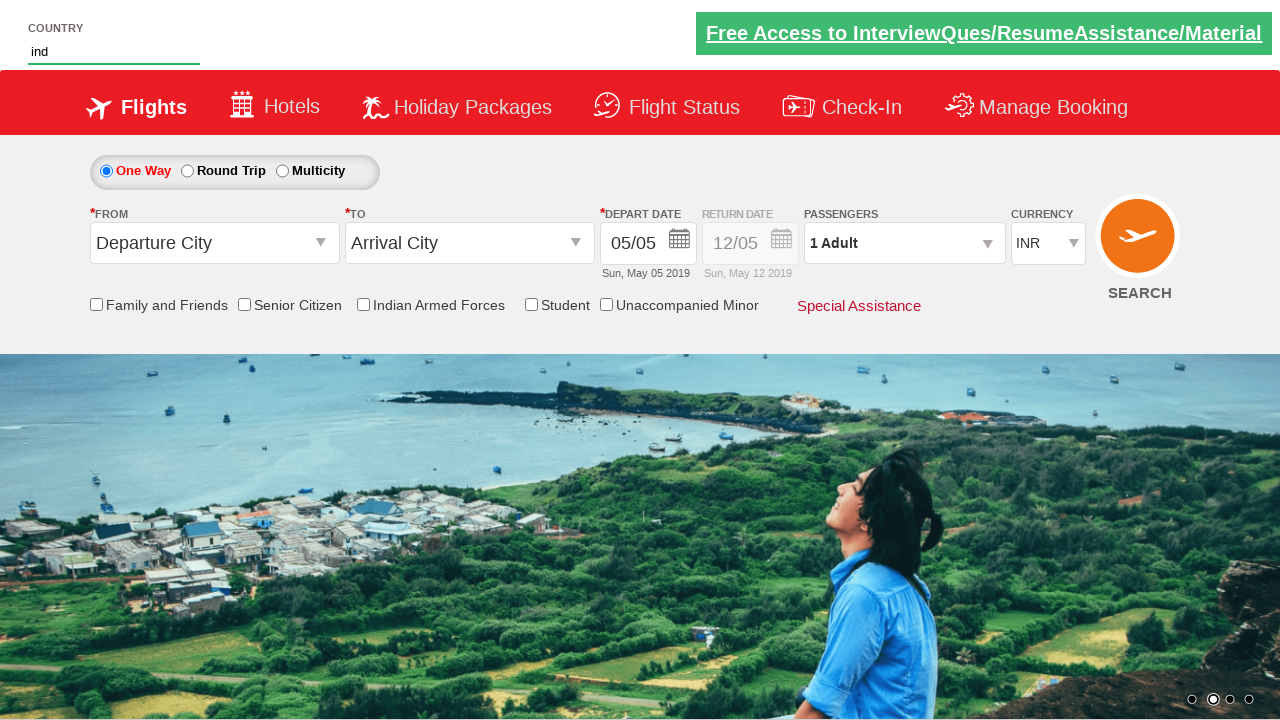

Waited for autosuggest dropdown options to appear
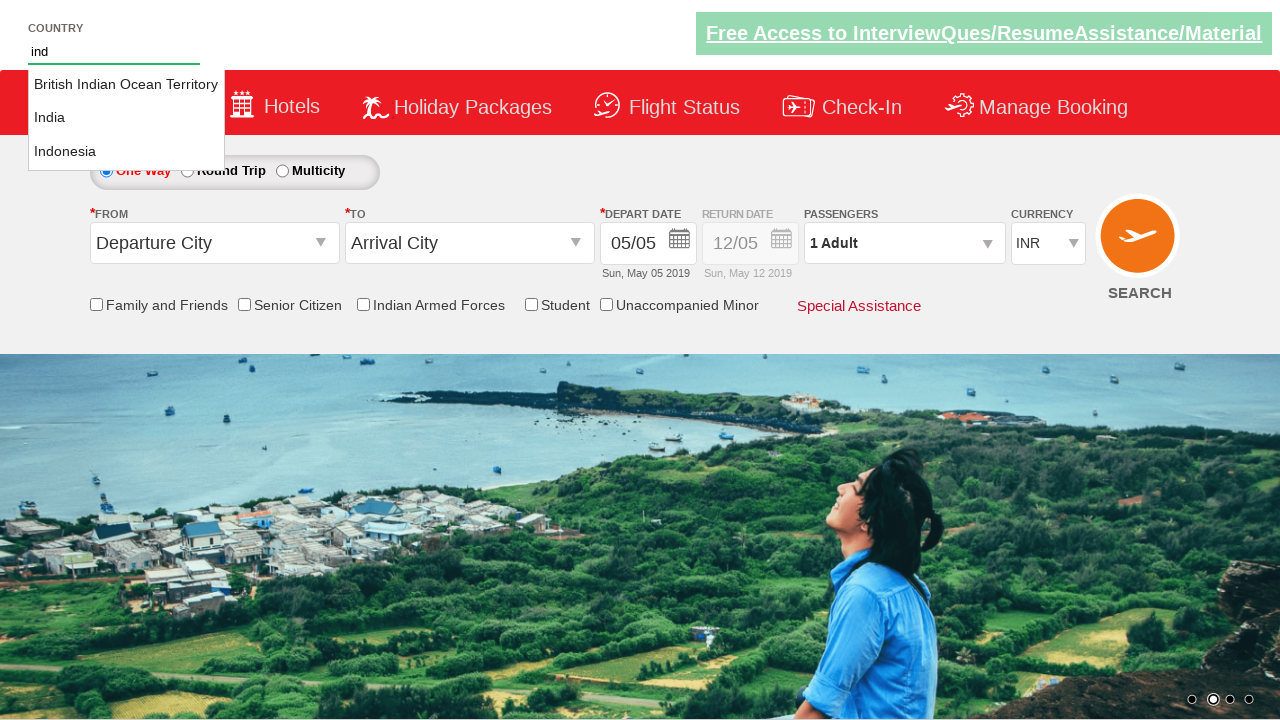

Located autosuggest dropdown suggestion items
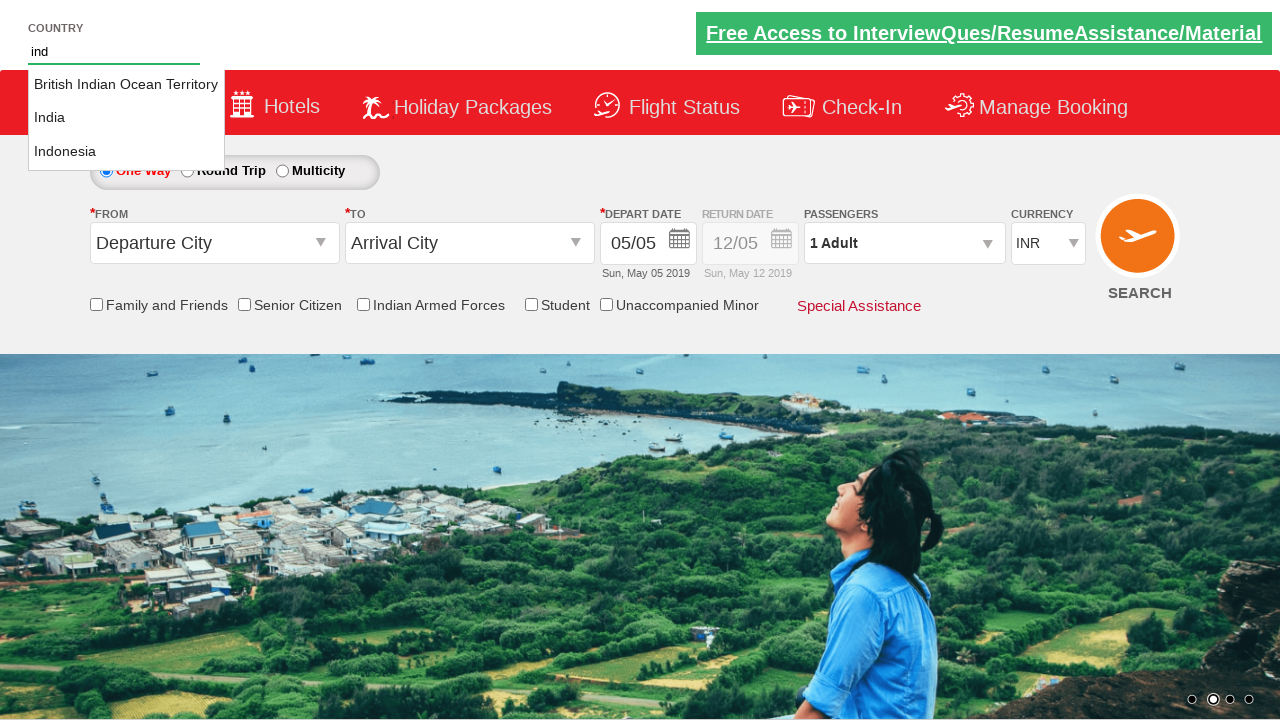

Verified first suggestion is visible
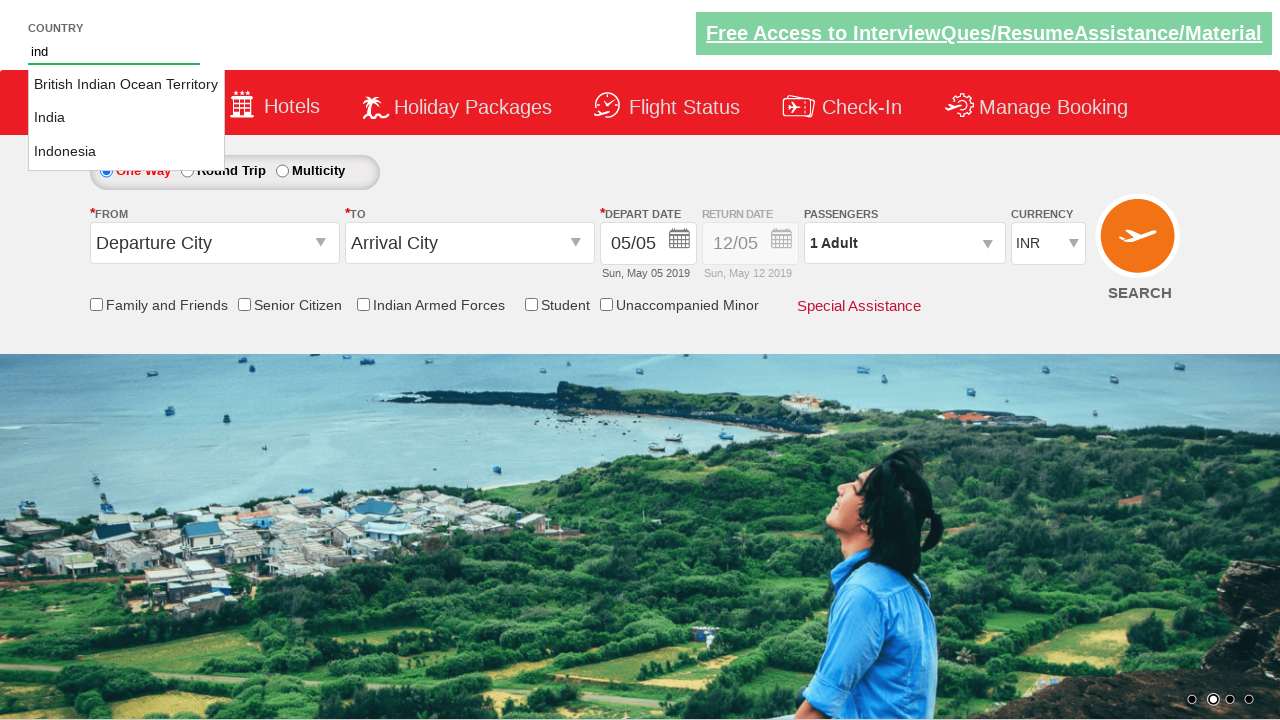

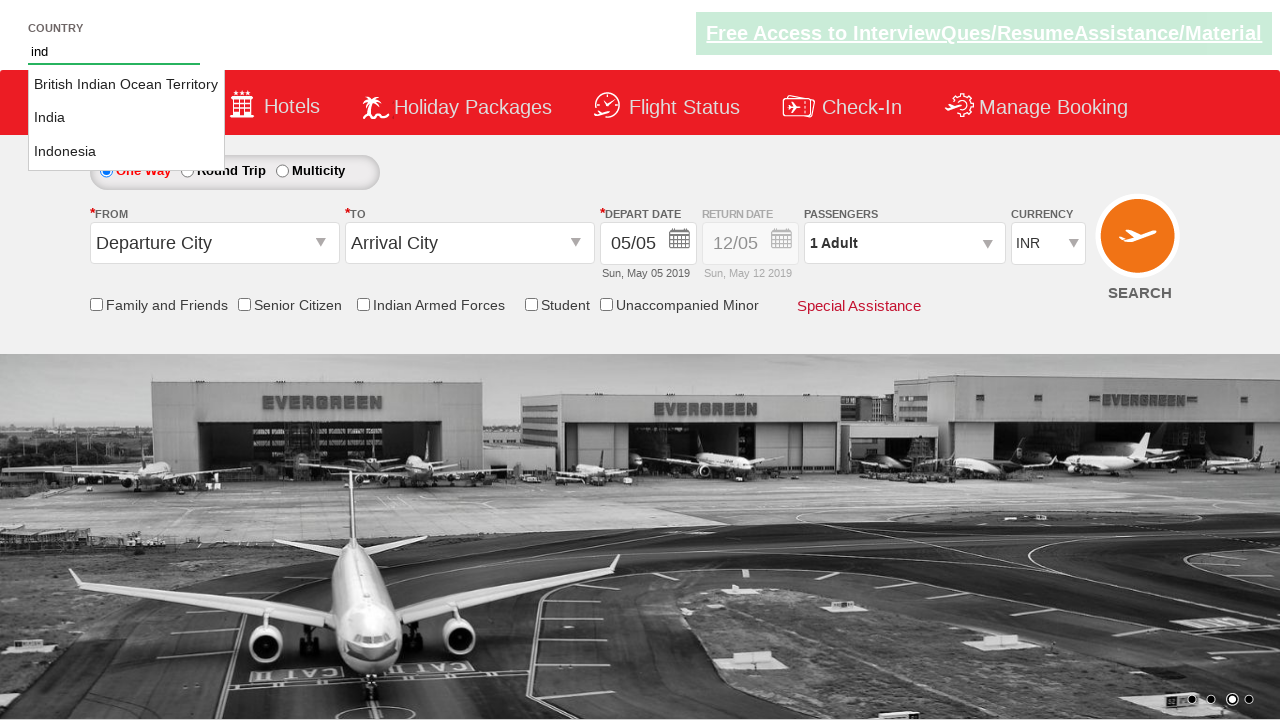